Tests drawing a signature on a canvas element using mouse drag actions to create a signature pattern on a signature generator website.

Starting URL: https://signature-generator.com/draw-signature/

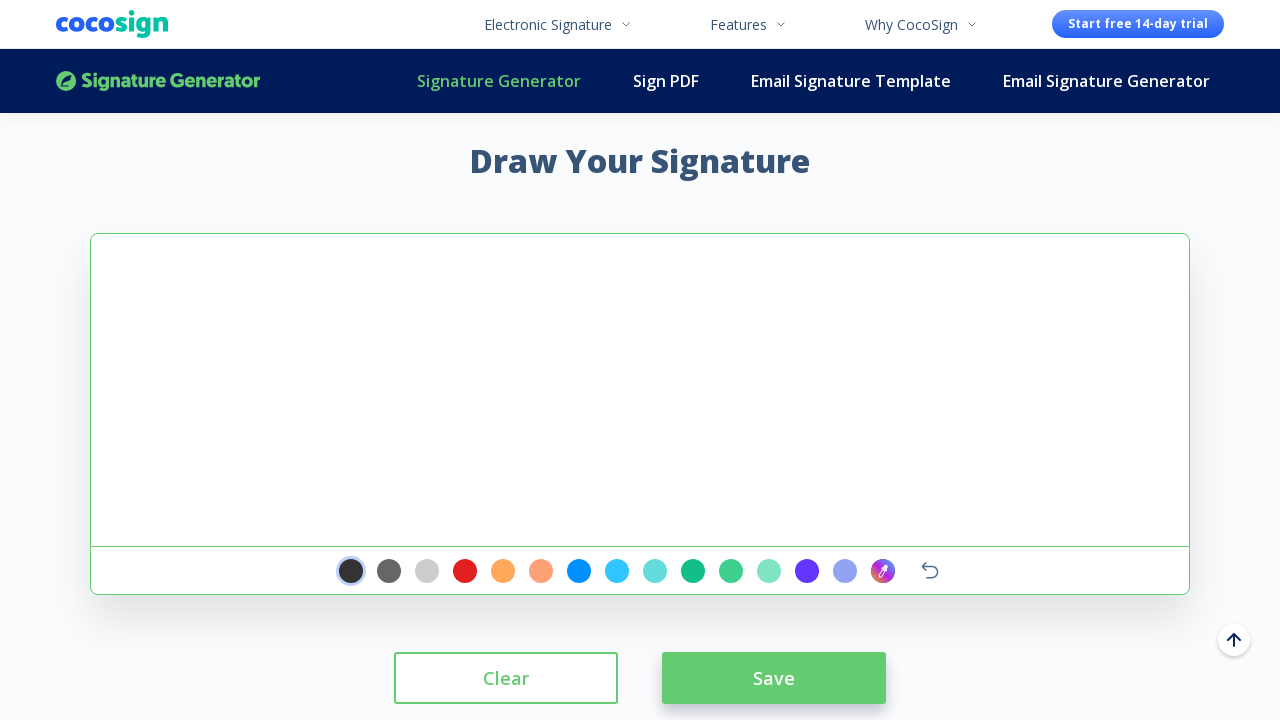

Waited for signature canvas to be visible
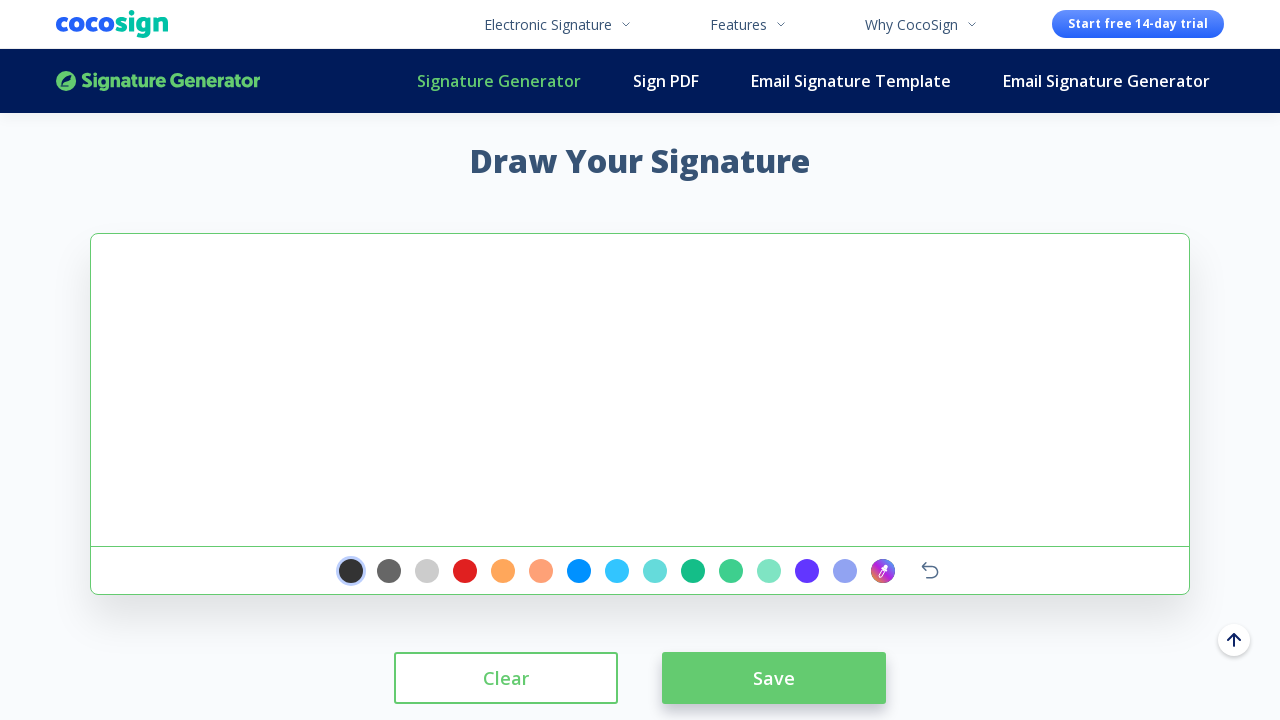

Located signature canvas element
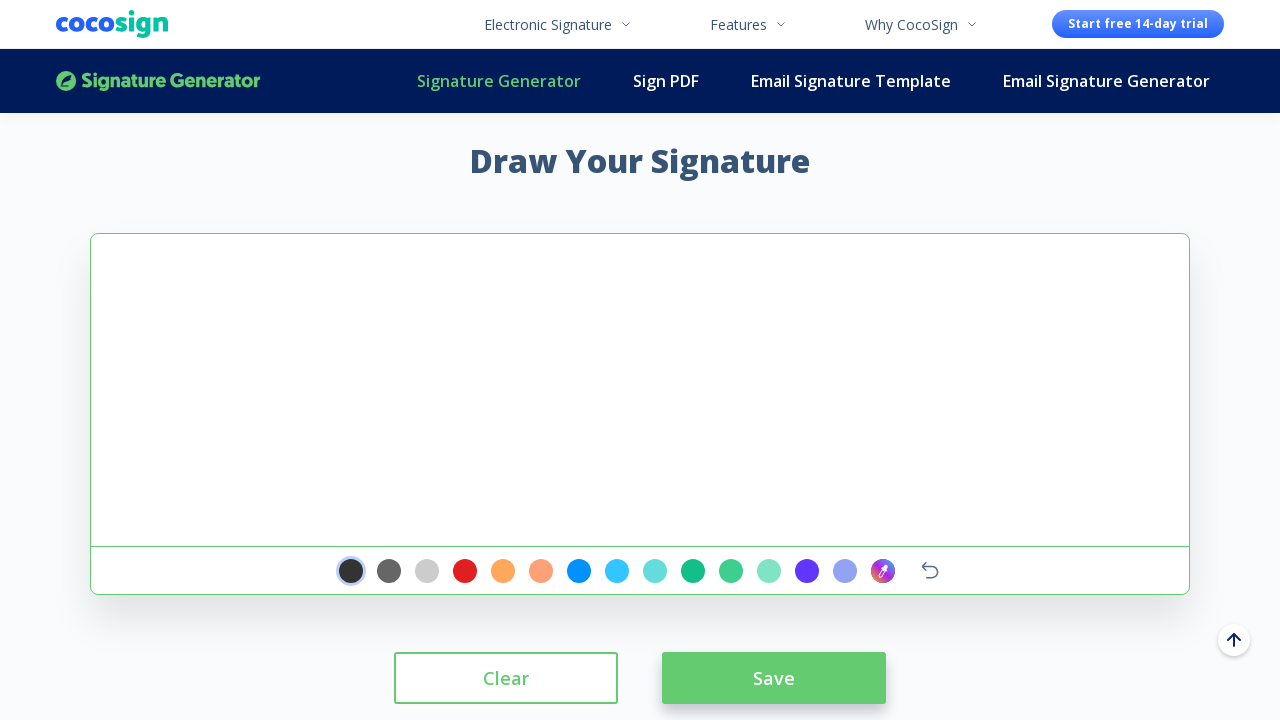

Calculated canvas center coordinates for drawing
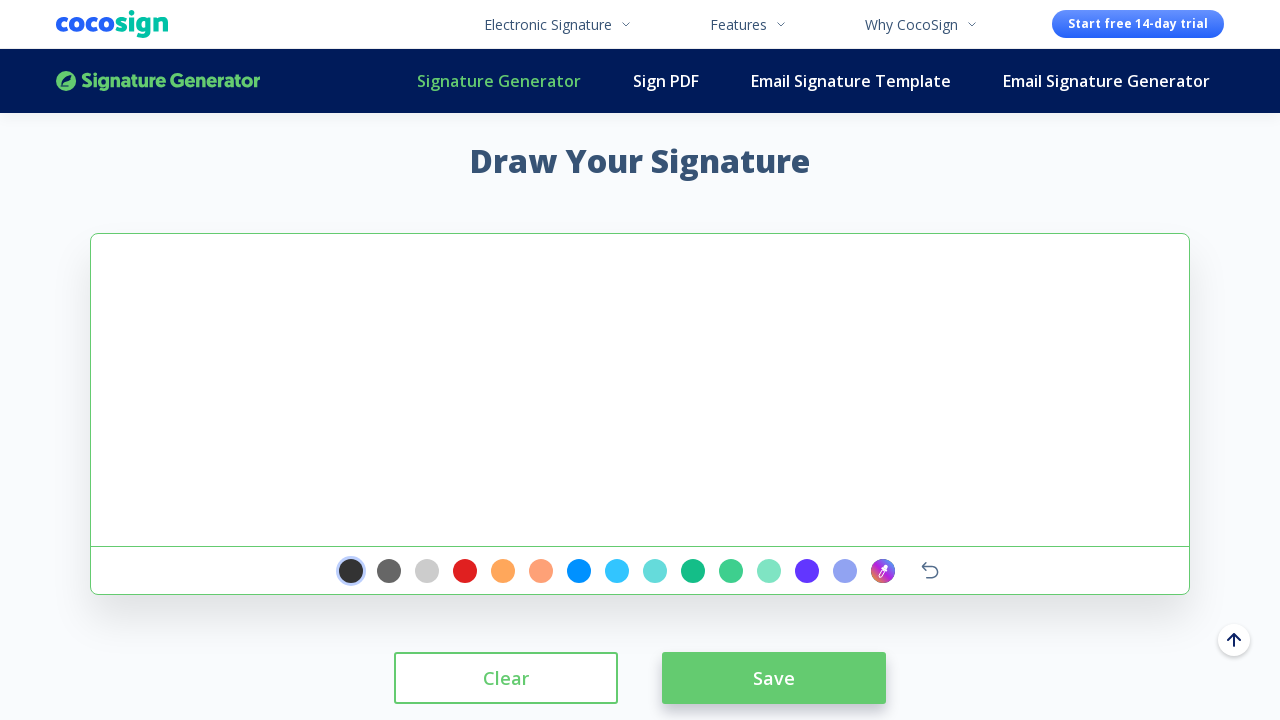

Clicked on canvas center to focus at (640, 390)
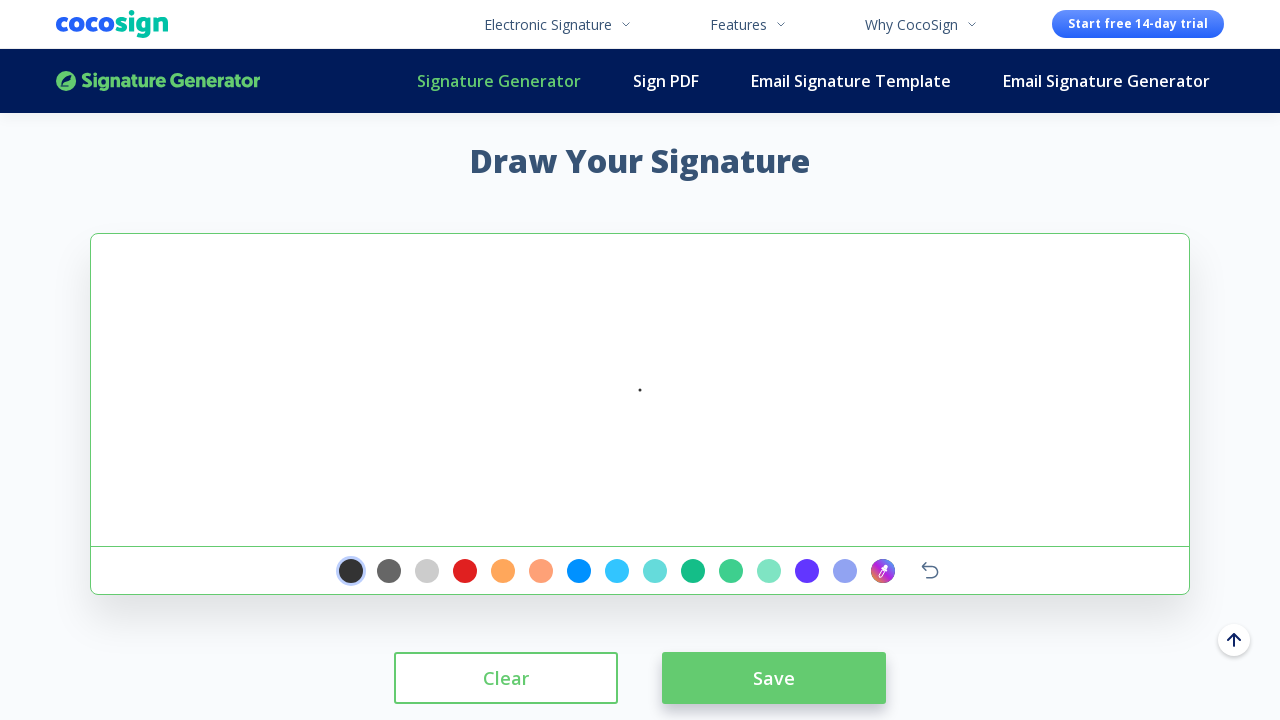

Moved mouse to signature starting position at (643, 393)
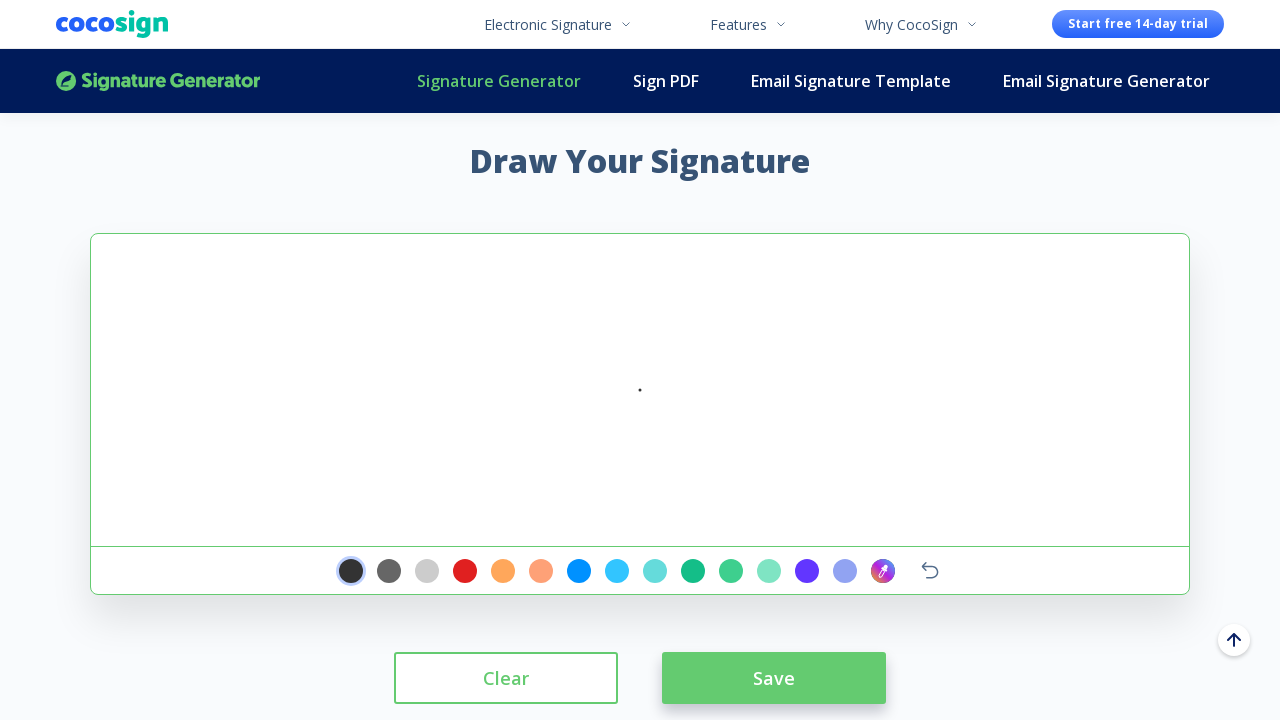

Pressed mouse button down to begin drawing at (643, 393)
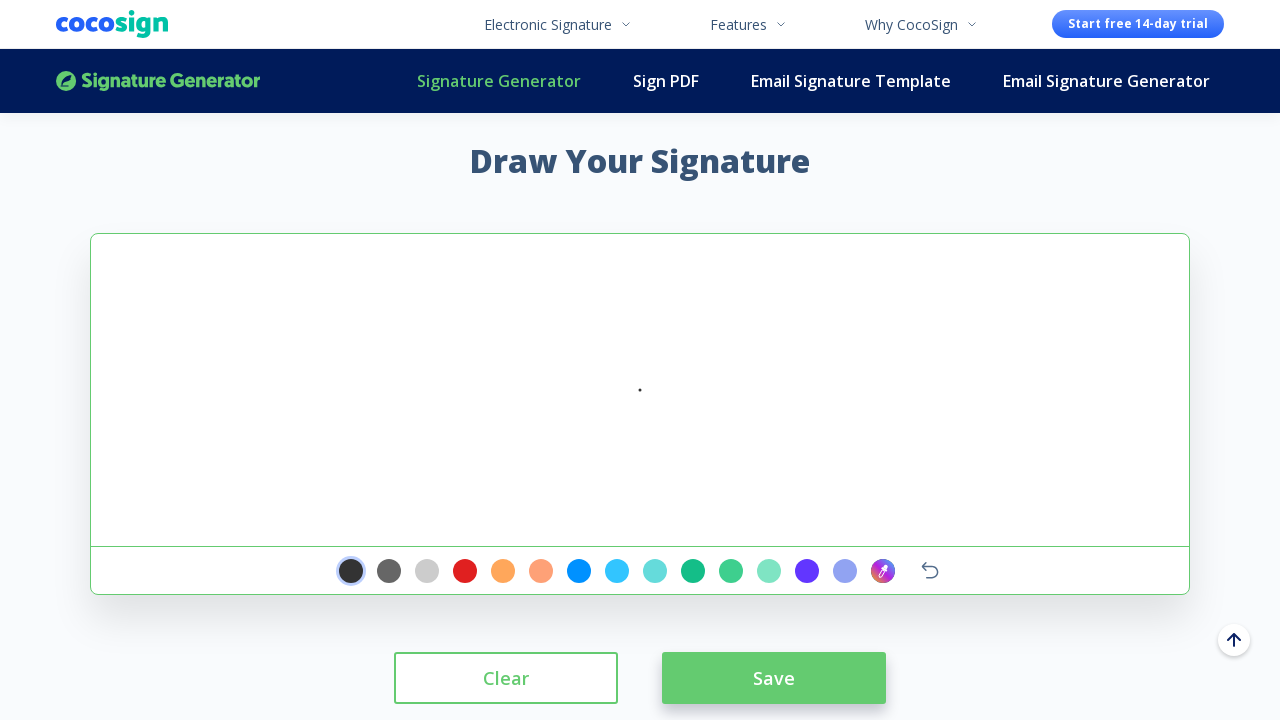

Drew signature stroke - first movement at (440, 340)
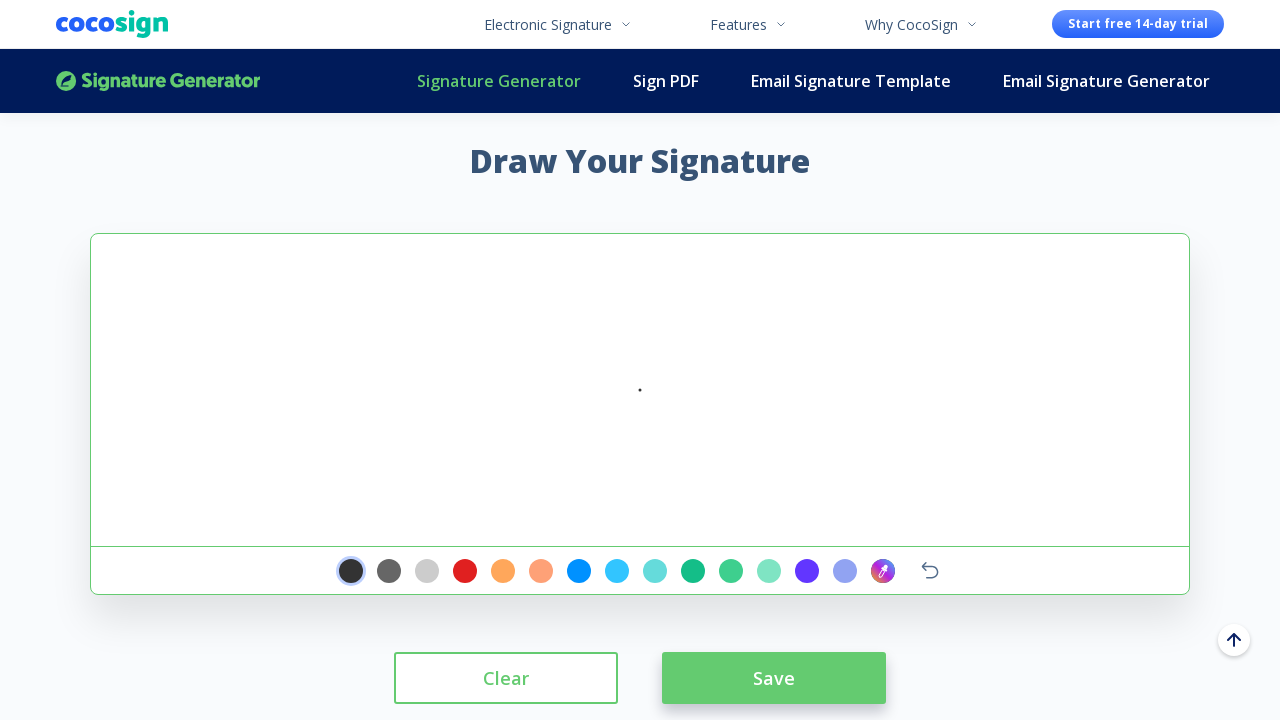

Drew signature stroke - second movement at (490, 290)
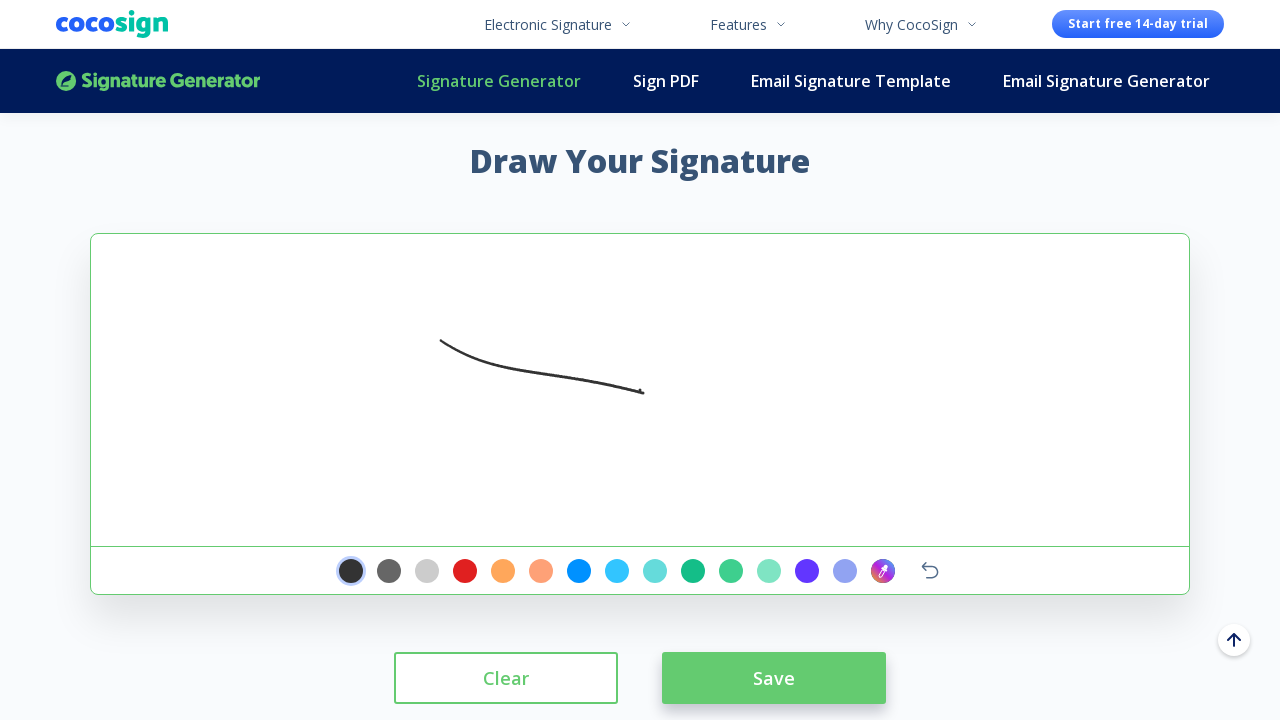

Drew signature stroke - third movement at (540, 240)
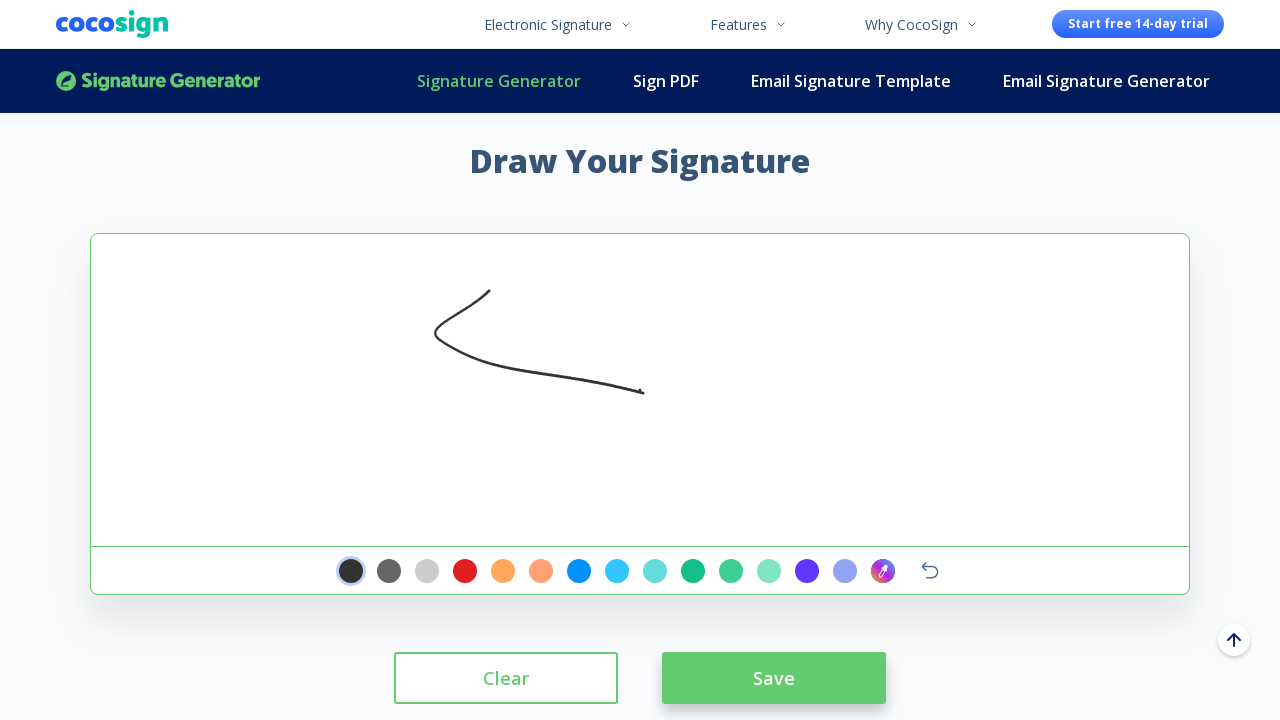

Drew signature stroke - final movement at (543, 243)
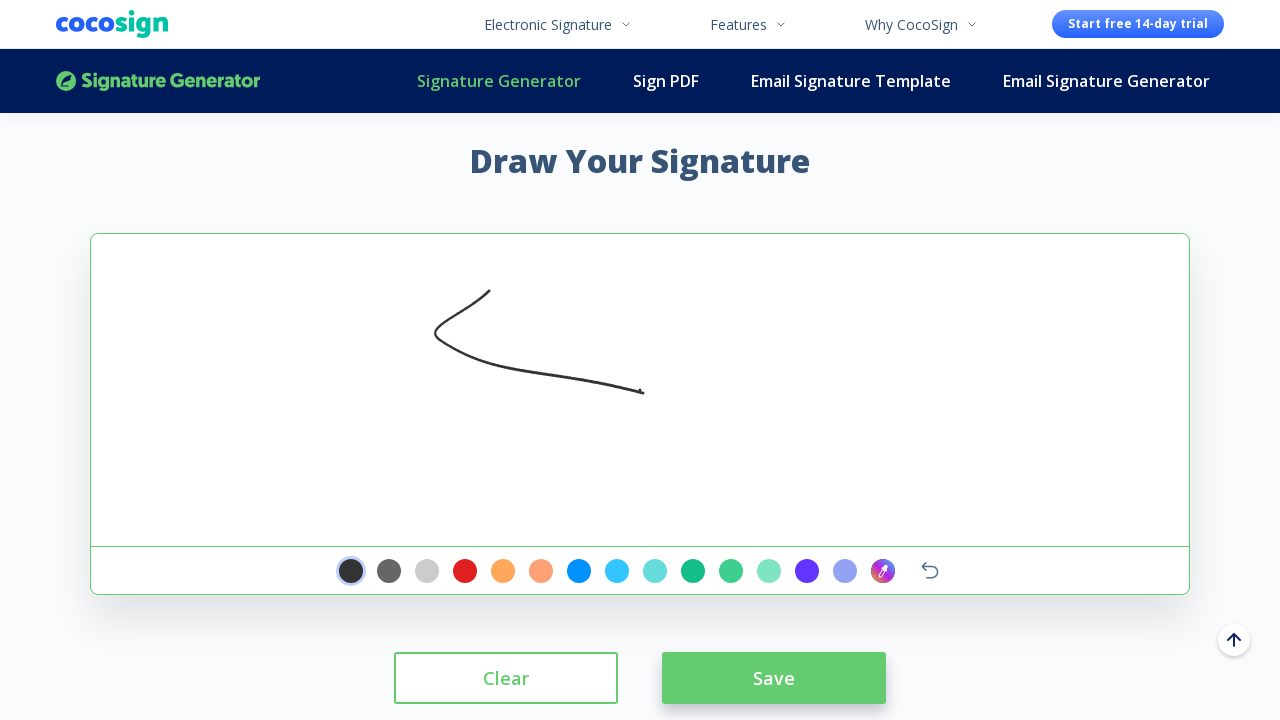

Released mouse button to complete signature drawing at (543, 243)
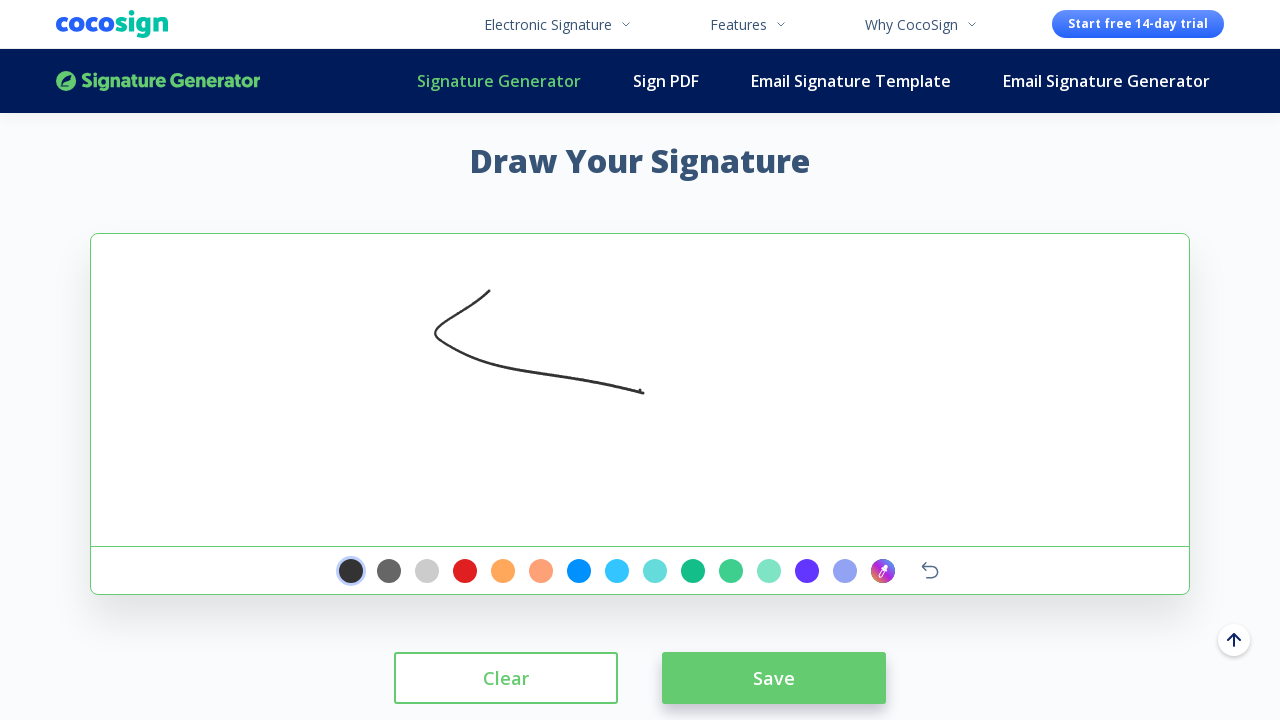

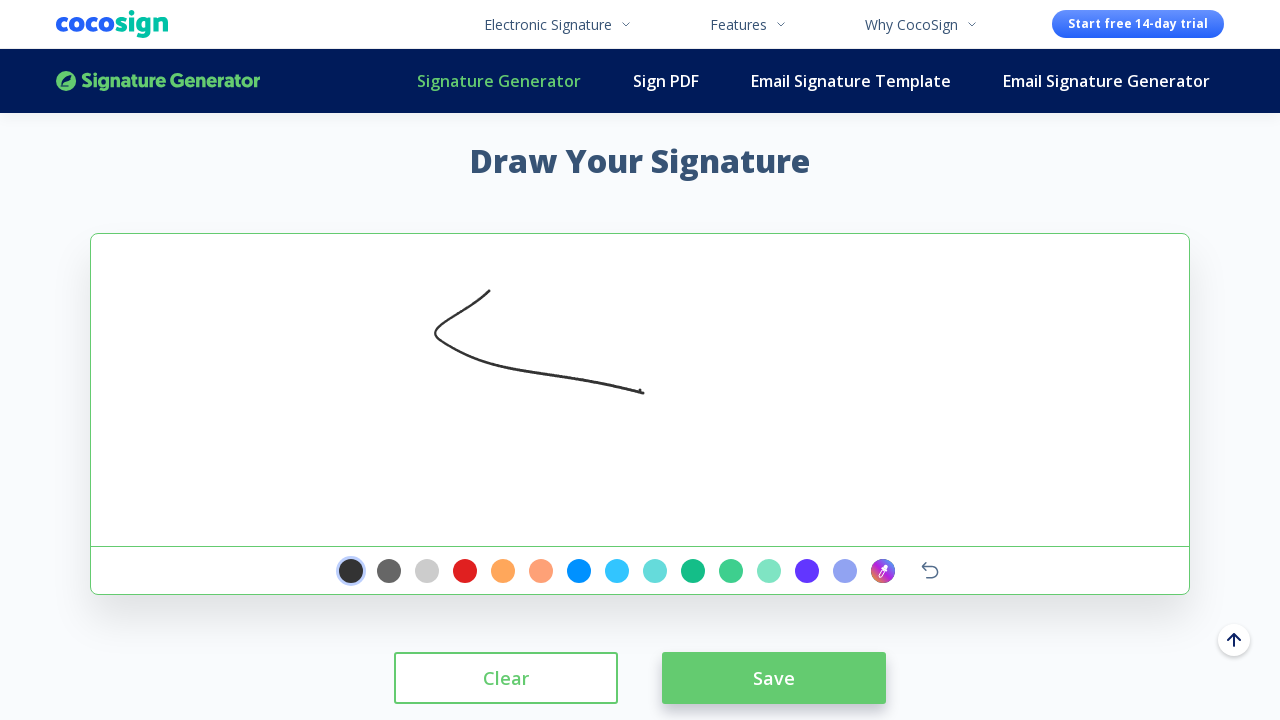